Tests AJAX functionality by clicking a button and waiting for asynchronous data to load and display in the content area

Starting URL: http://uitestingplayground.com/ajax

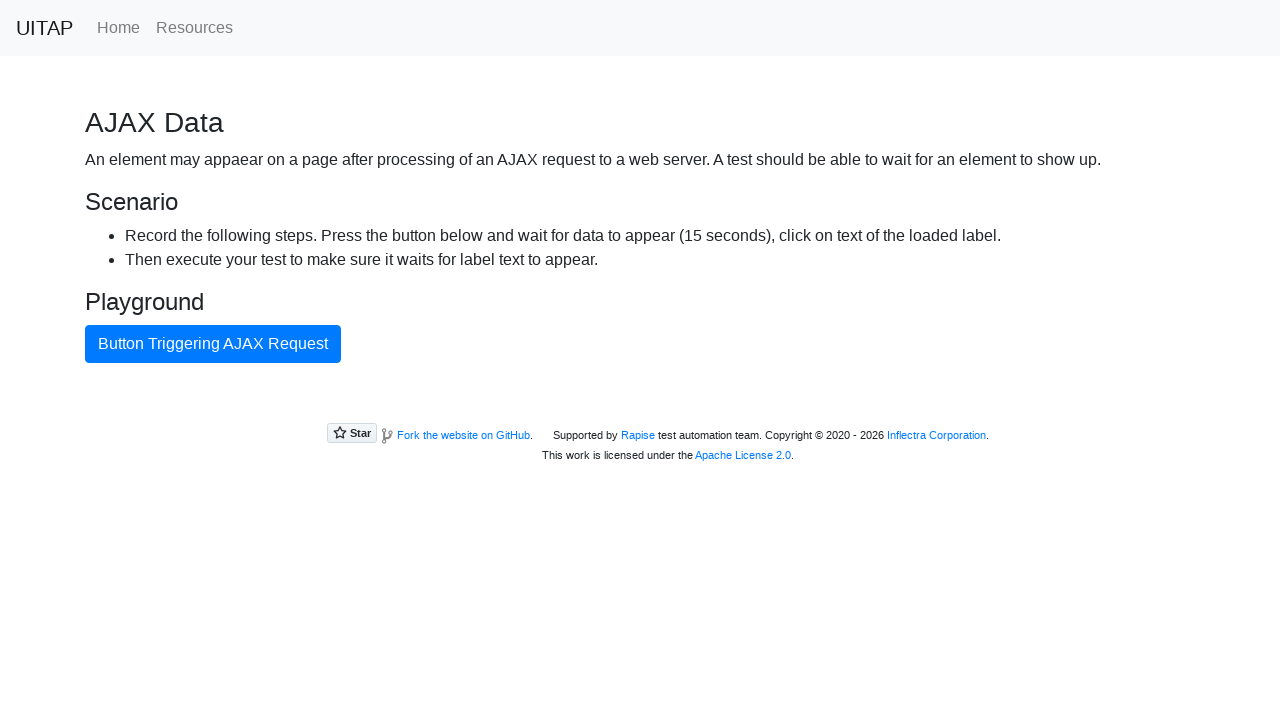

Clicked the blue AJAX button to trigger asynchronous data load at (213, 344) on #ajaxButton
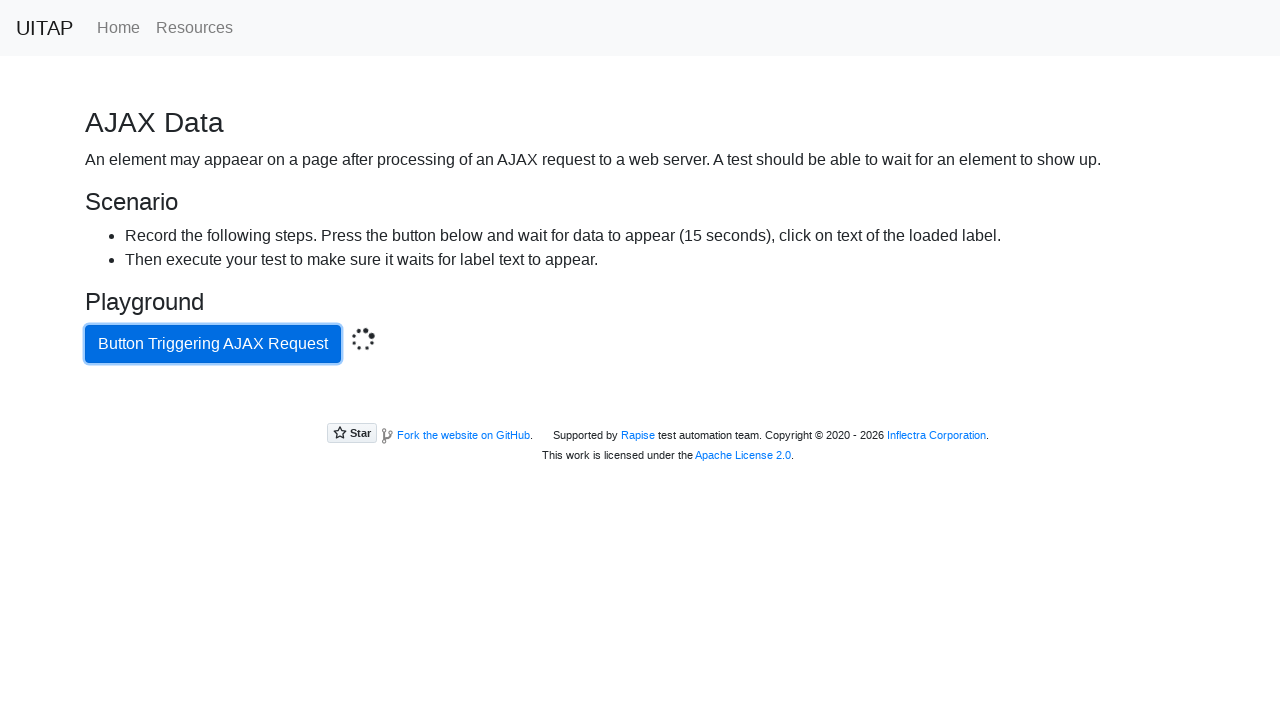

Content element appeared after AJAX request
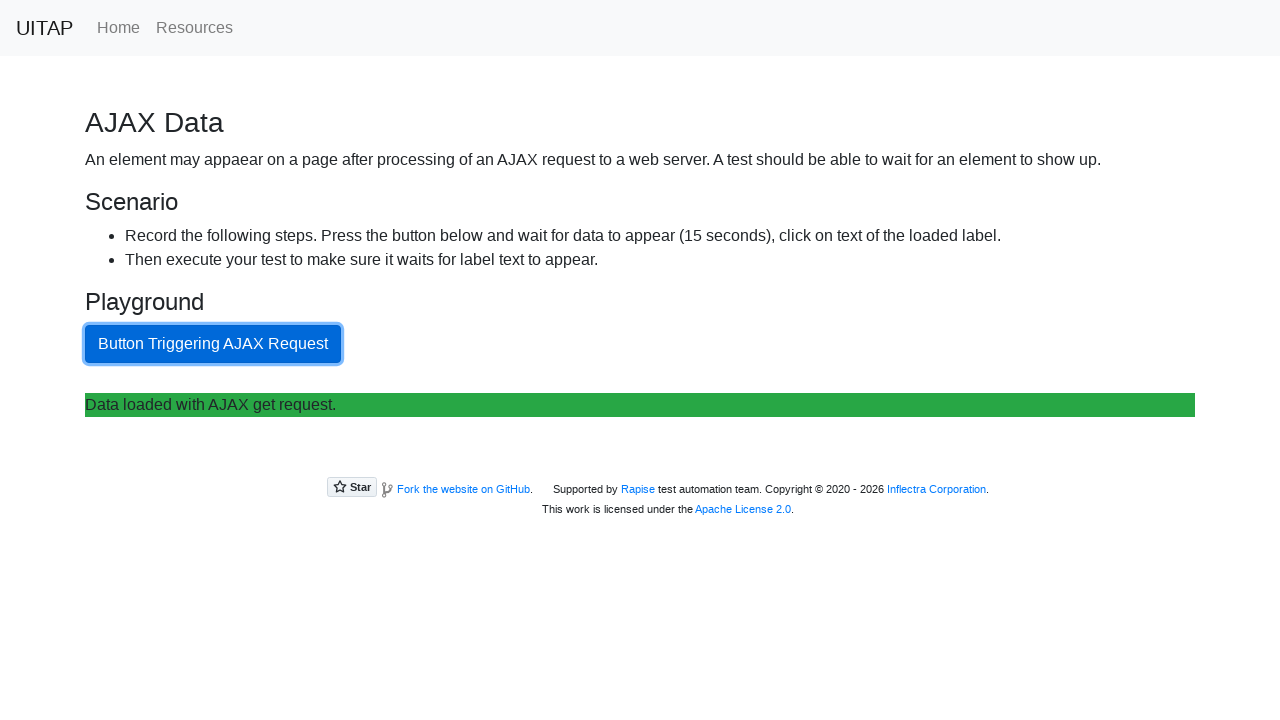

AJAX request completed - 'Data loaded with AJAX get request.' text appeared in content area
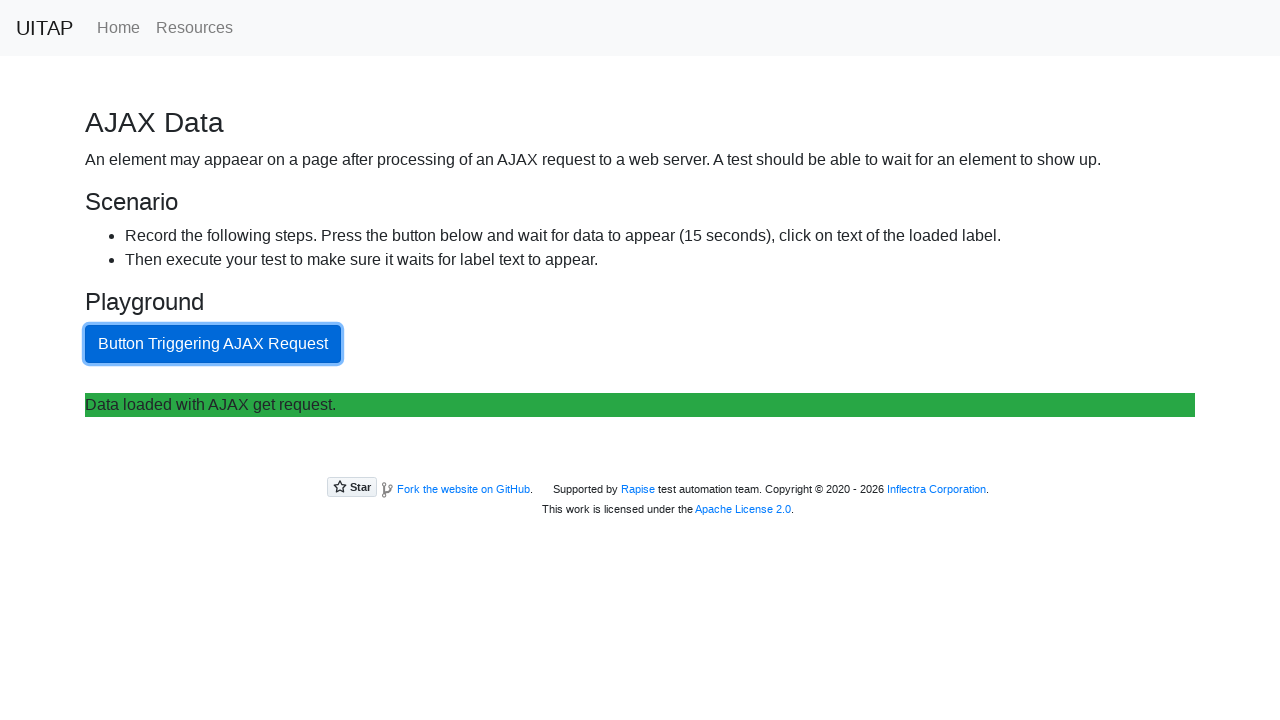

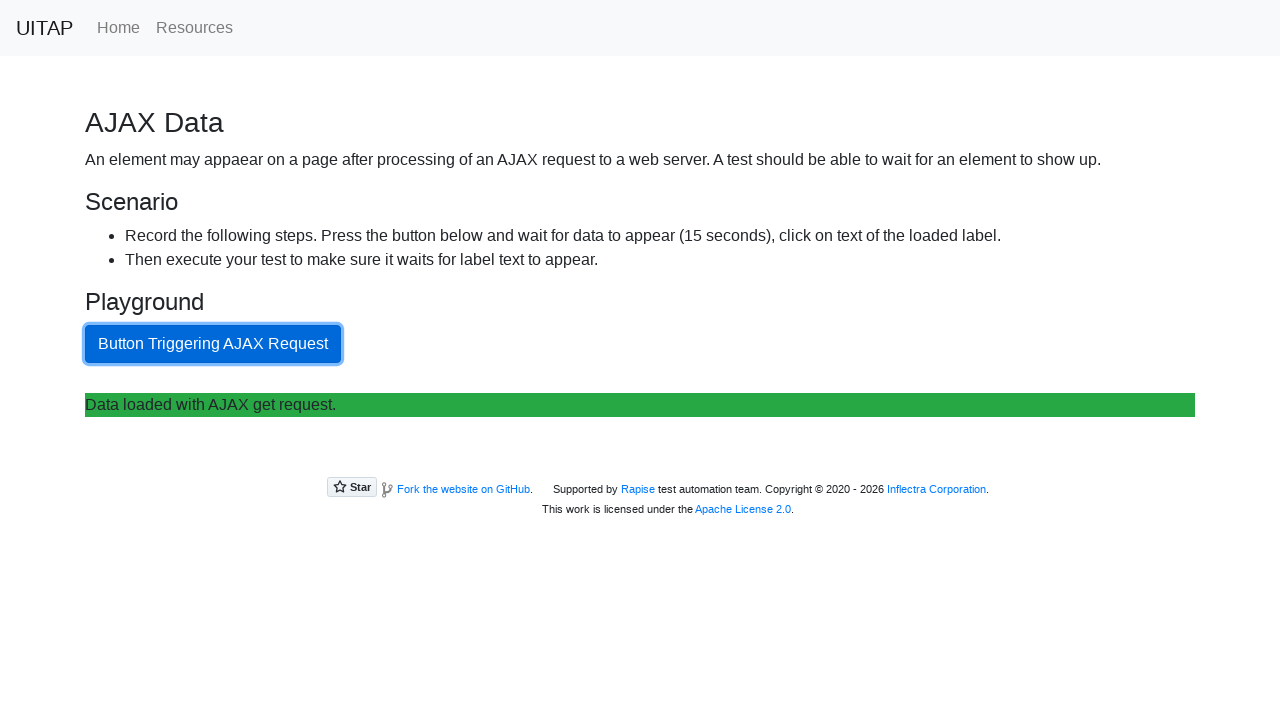